Simple navigation test that visits the Platzi homepage to verify the page loads successfully

Starting URL: https://www.platzi.com

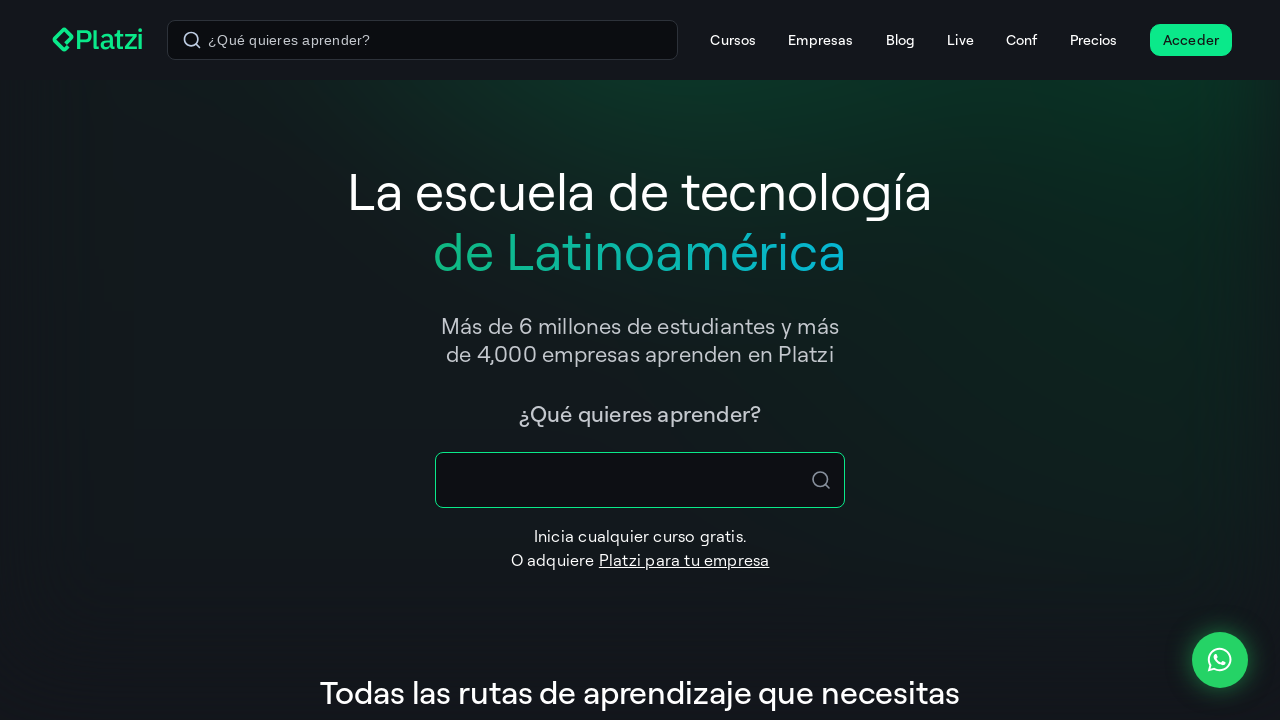

Platzi homepage loaded successfully (DOM content loaded)
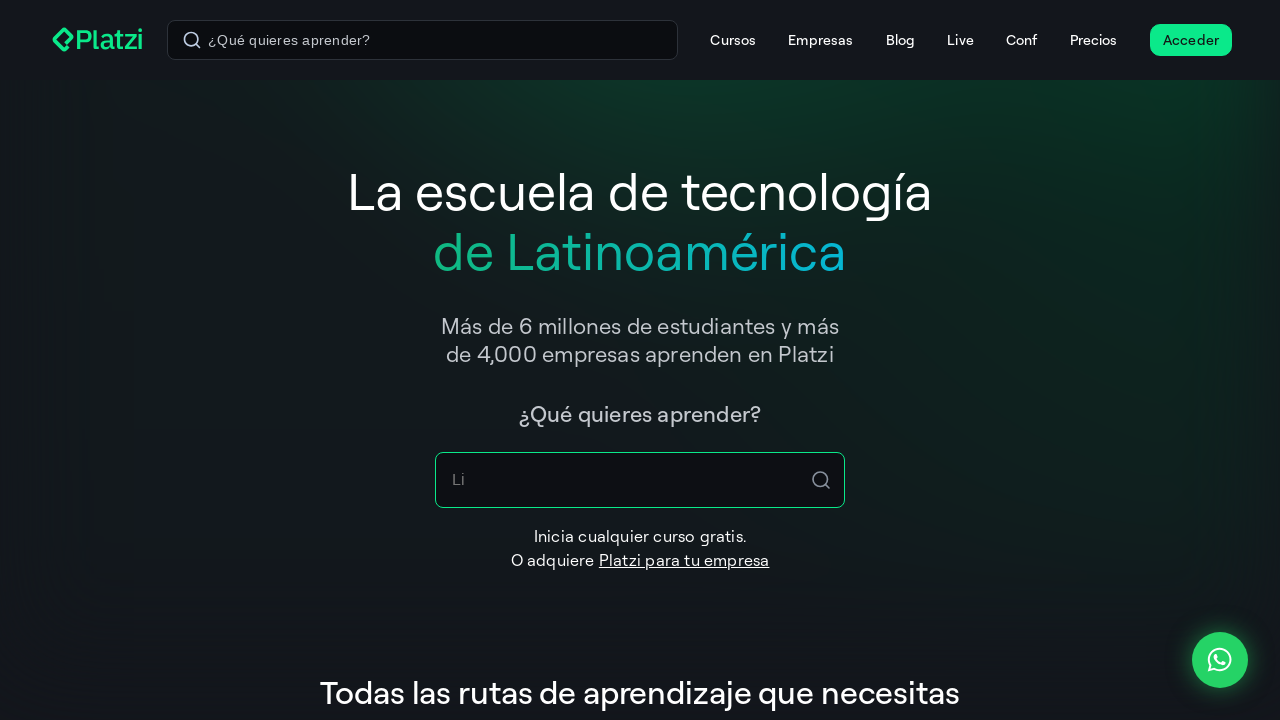

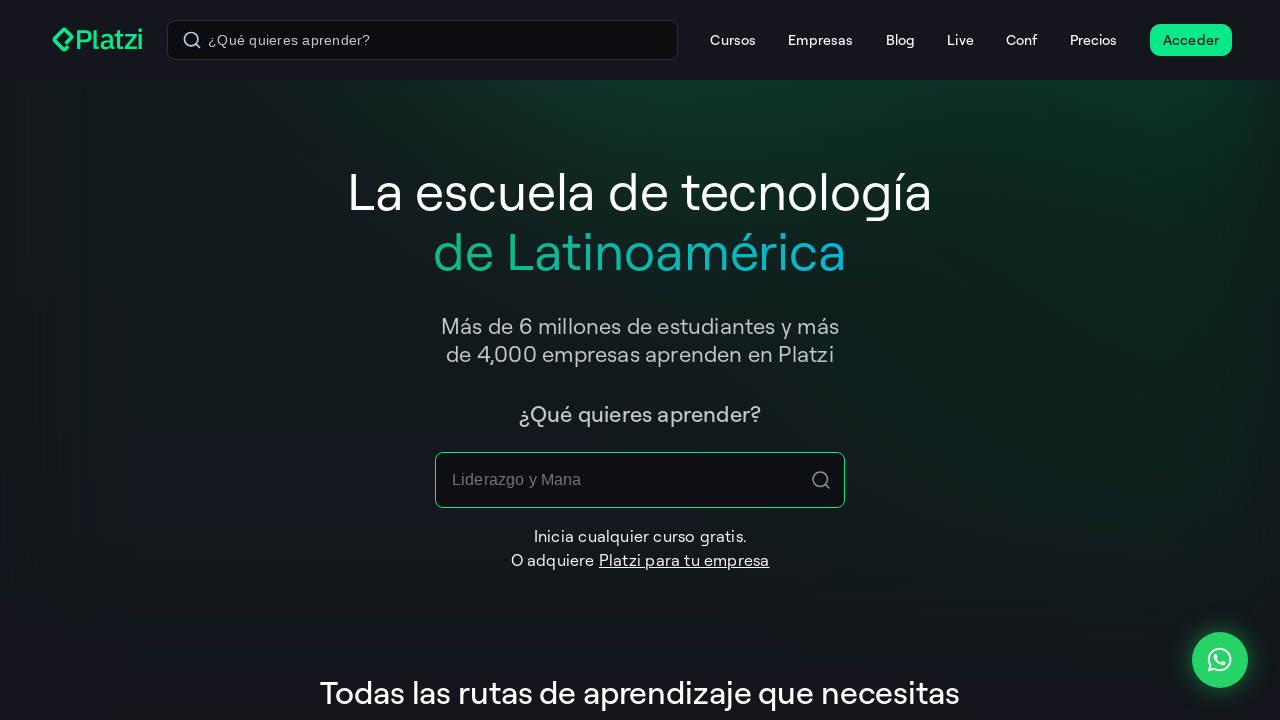